Tests clicking the Add Element button 10 times and verifies that 10 delete buttons are created

Starting URL: https://the-internet.herokuapp.com/add_remove_elements/

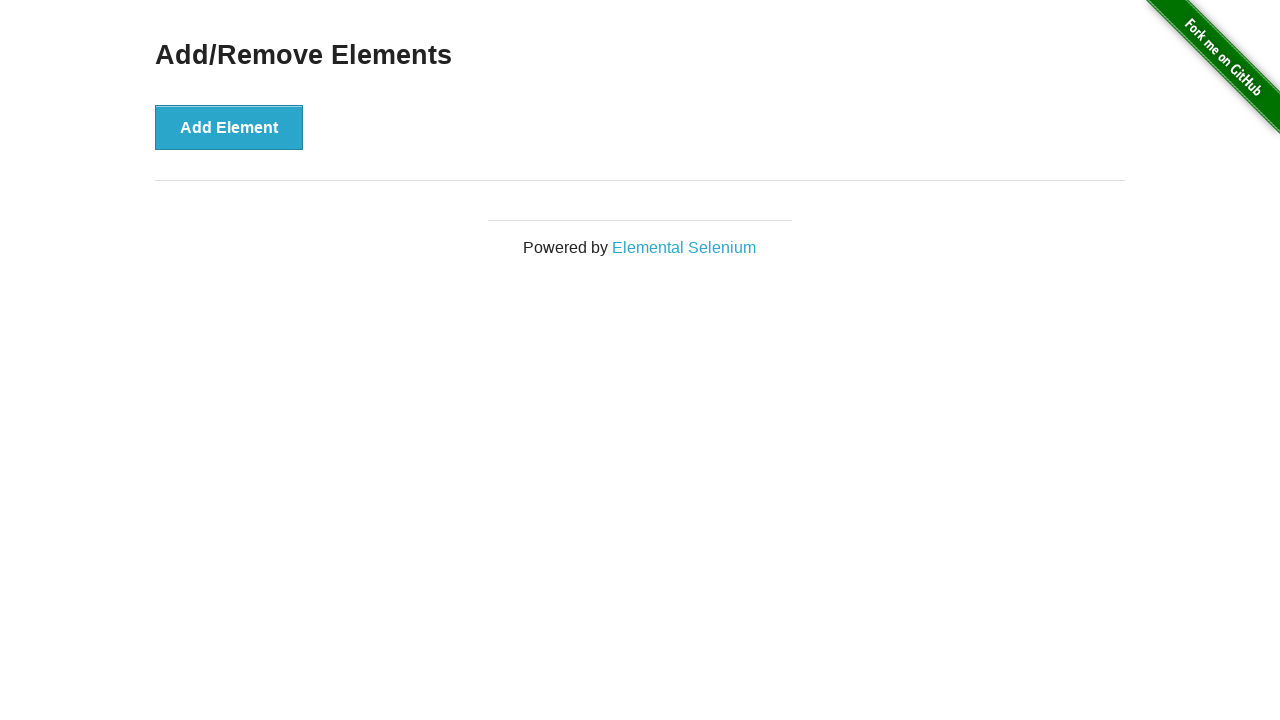

Clicked Add Element button (click 1 of 10) at (229, 127) on button >> nth=0
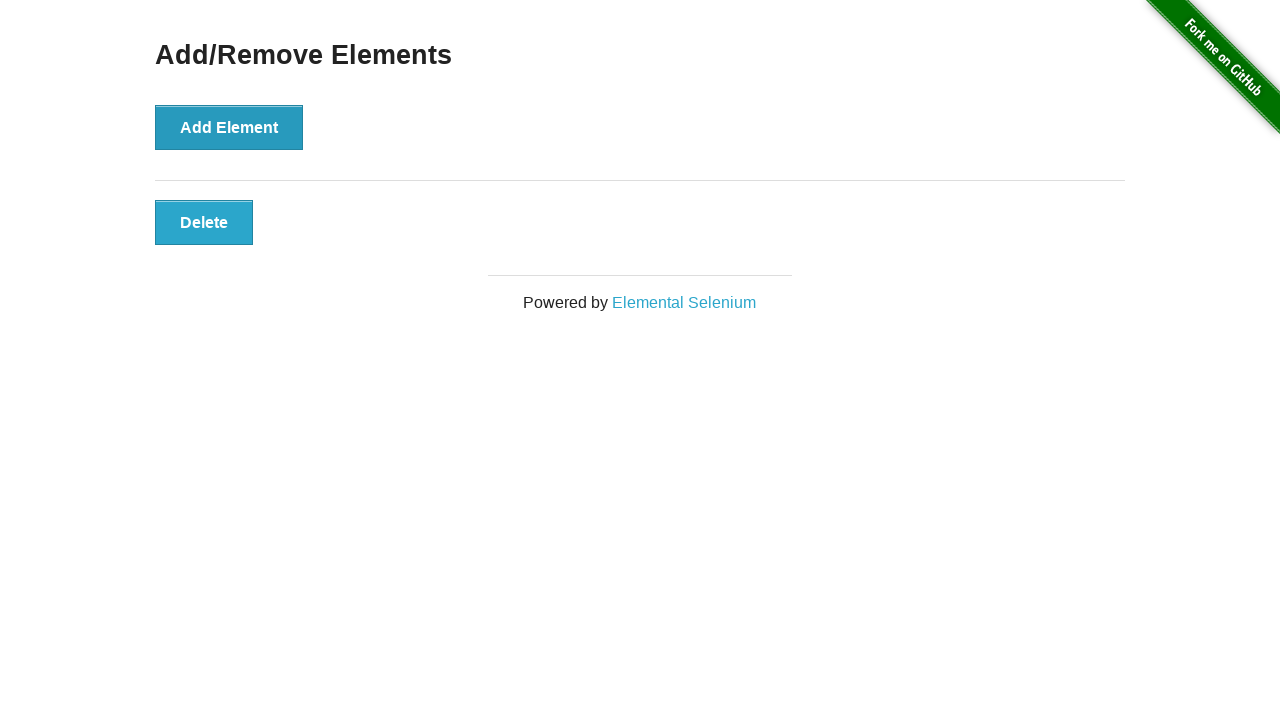

Clicked Add Element button (click 2 of 10) at (229, 127) on button >> nth=0
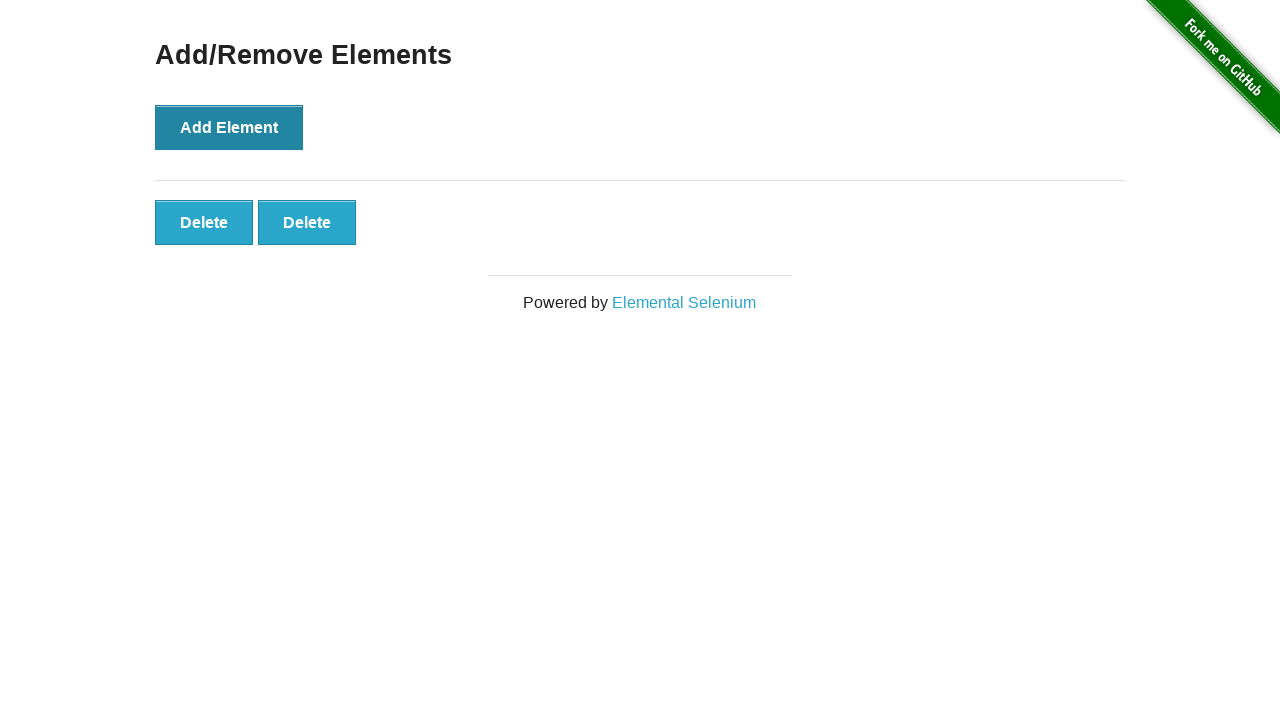

Clicked Add Element button (click 3 of 10) at (229, 127) on button >> nth=0
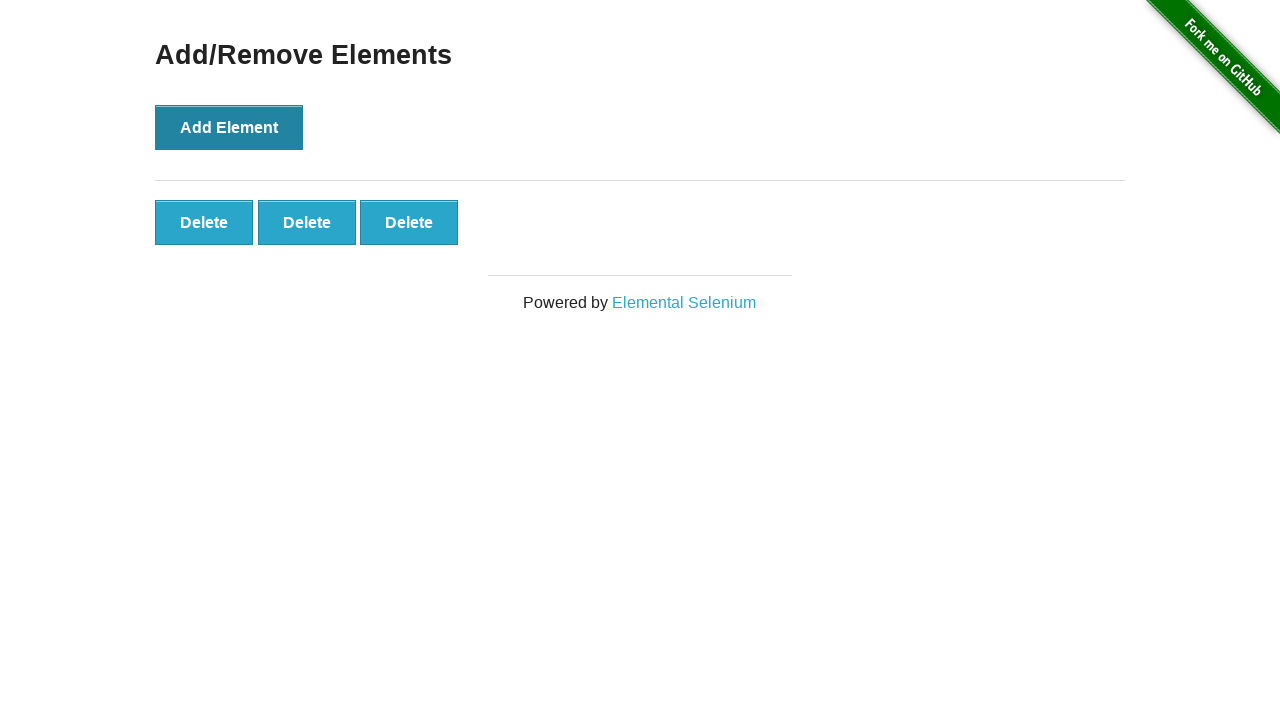

Clicked Add Element button (click 4 of 10) at (229, 127) on button >> nth=0
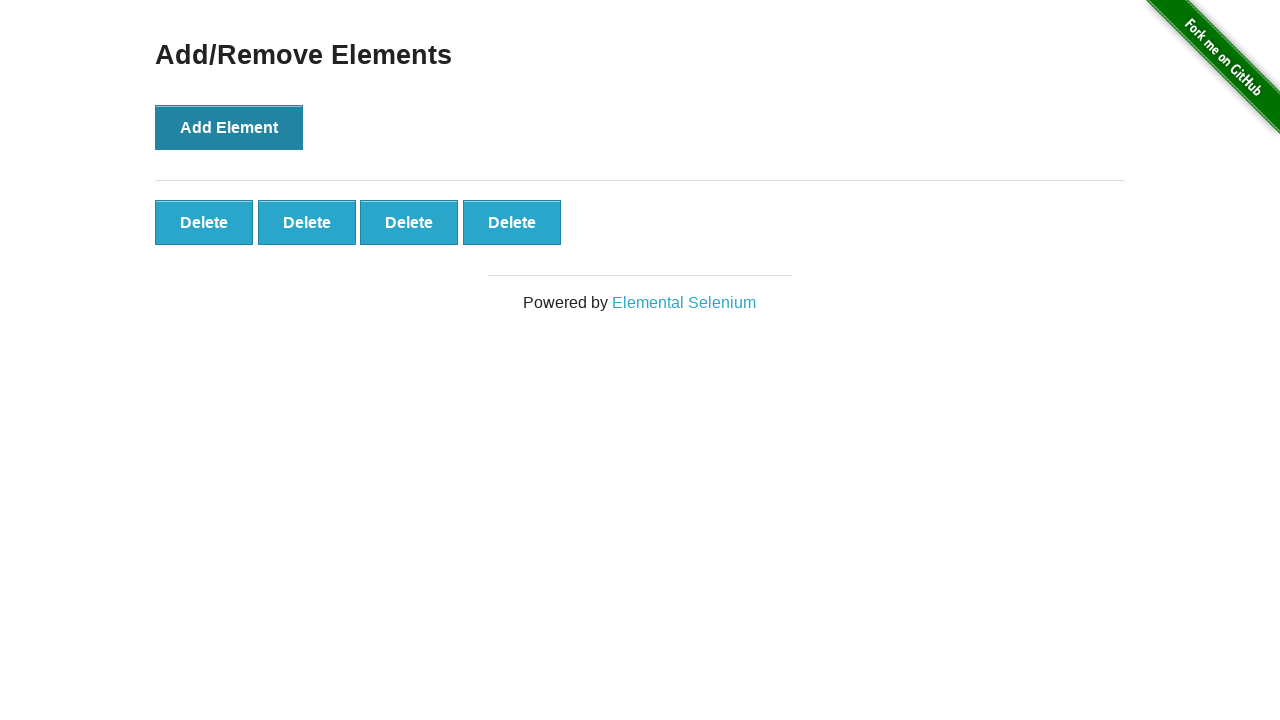

Clicked Add Element button (click 5 of 10) at (229, 127) on button >> nth=0
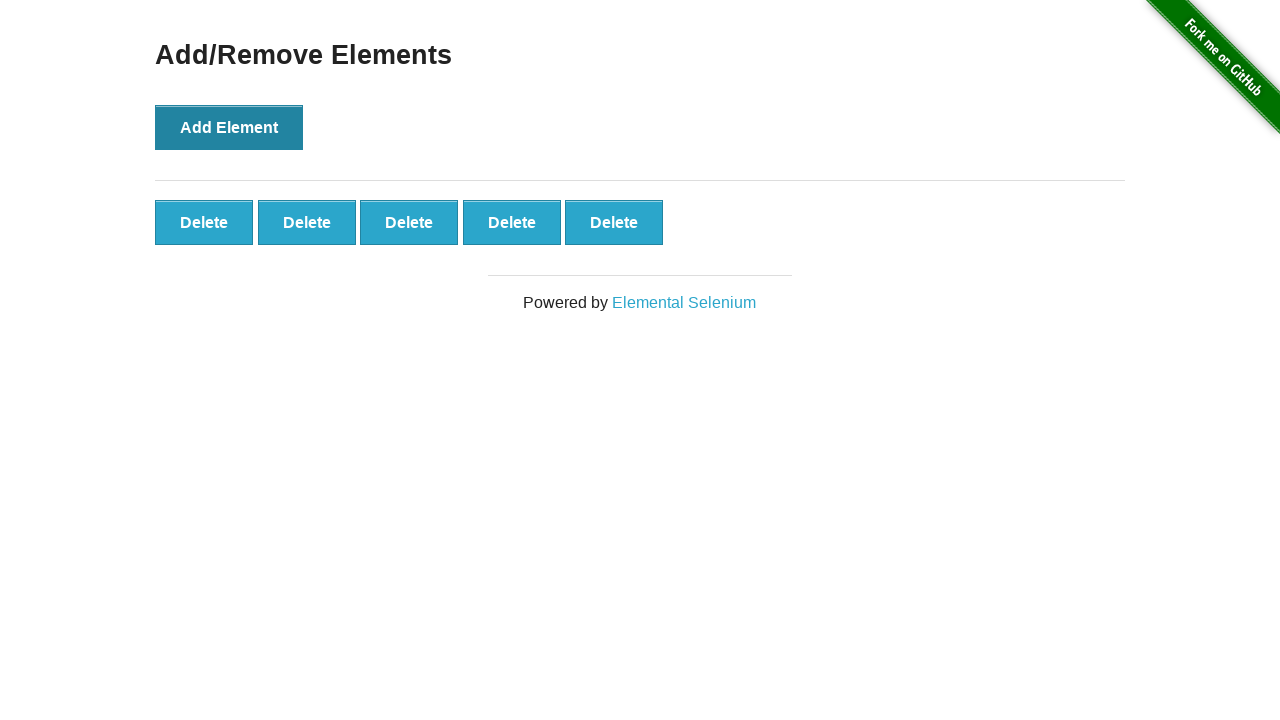

Clicked Add Element button (click 6 of 10) at (229, 127) on button >> nth=0
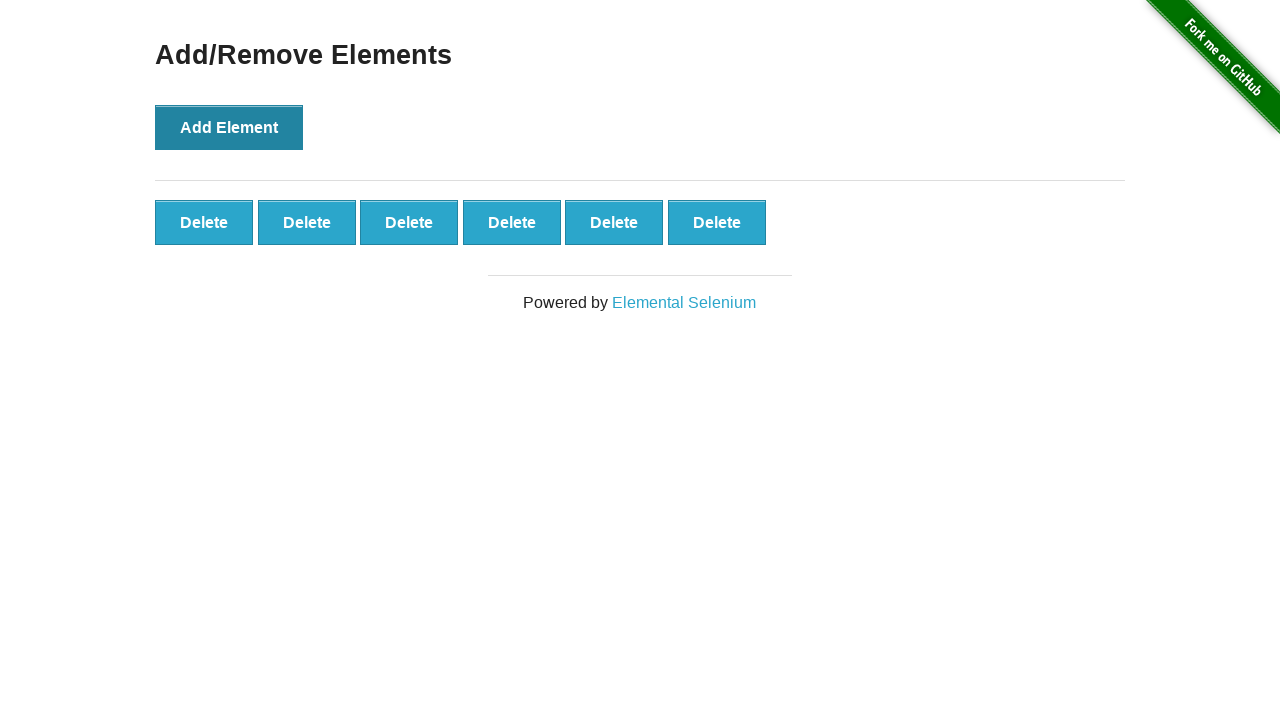

Clicked Add Element button (click 7 of 10) at (229, 127) on button >> nth=0
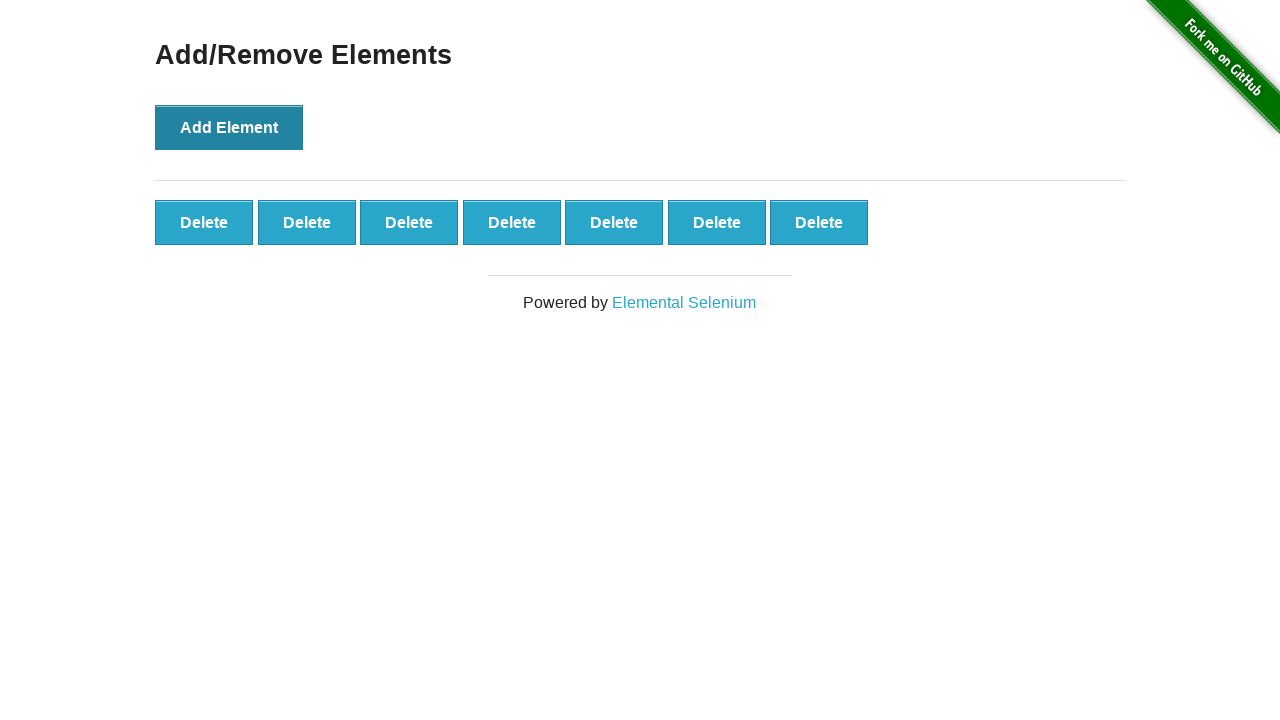

Clicked Add Element button (click 8 of 10) at (229, 127) on button >> nth=0
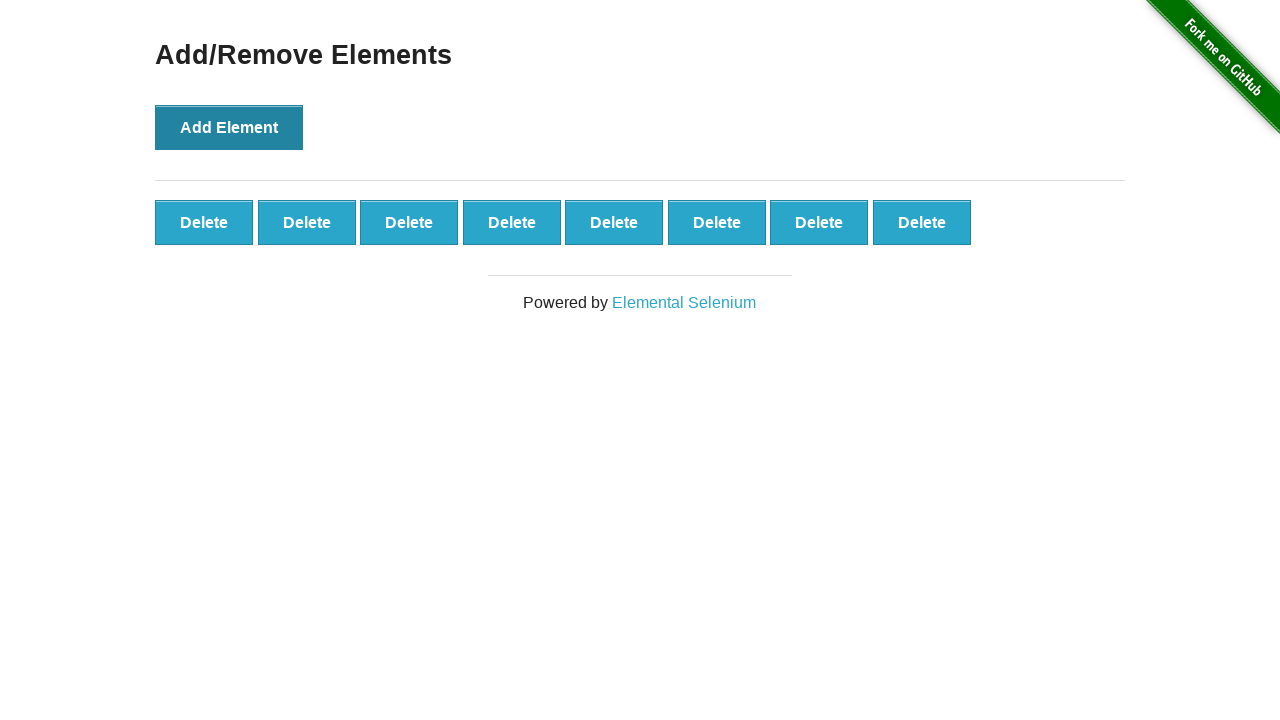

Clicked Add Element button (click 9 of 10) at (229, 127) on button >> nth=0
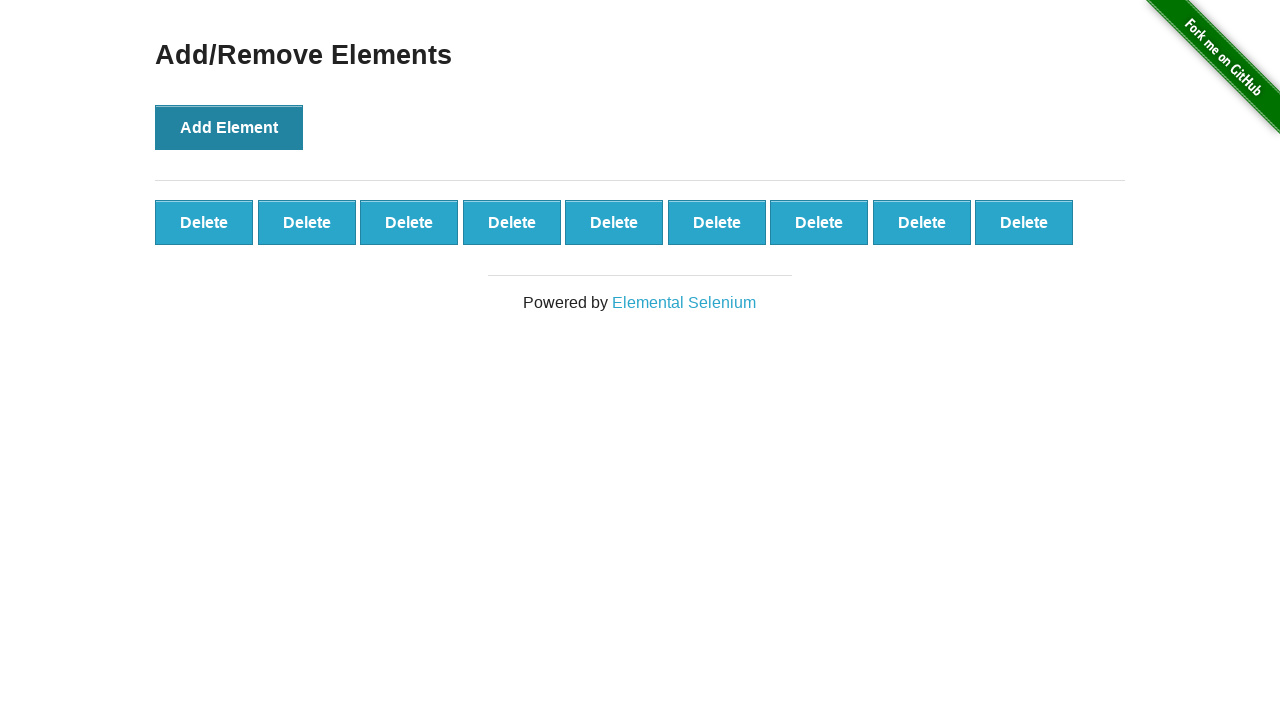

Clicked Add Element button (click 10 of 10) at (229, 127) on button >> nth=0
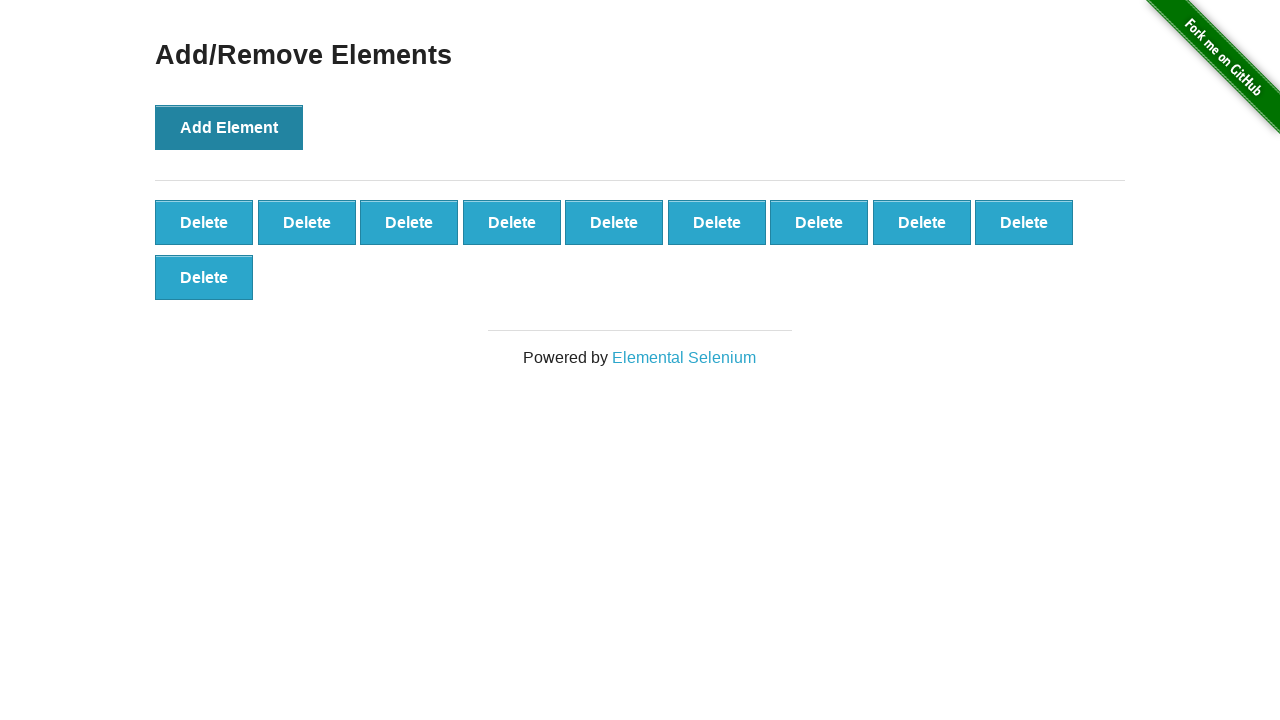

Verified that 10 delete buttons were created
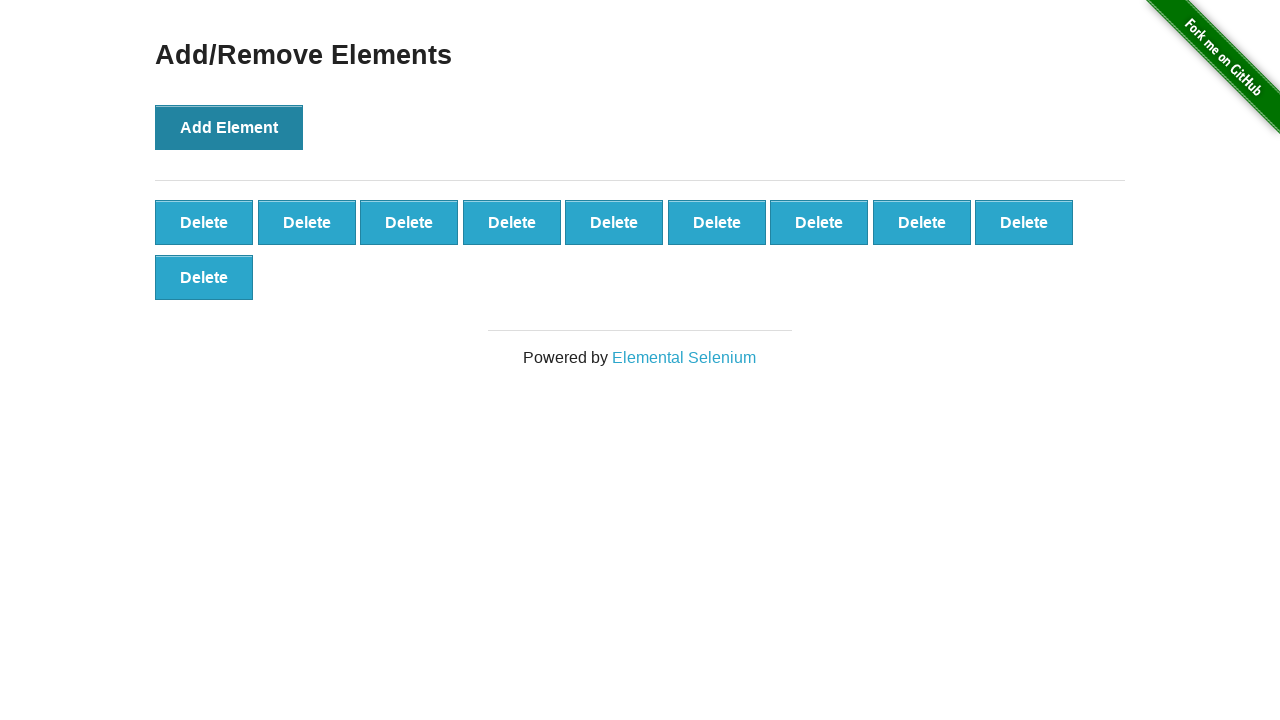

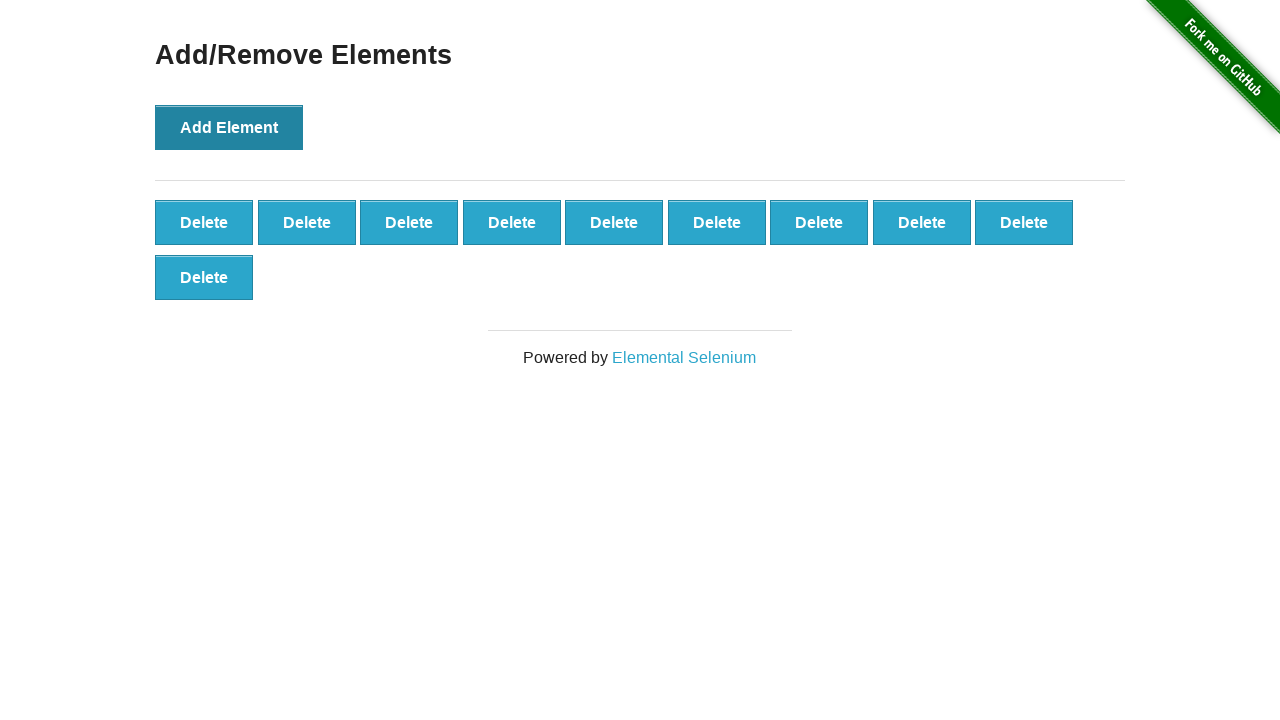